Tests static dropdown functionality by selecting an option from a dropdown menu using its label

Starting URL: https://rahulshettyacademy.com/AutomationPractice/

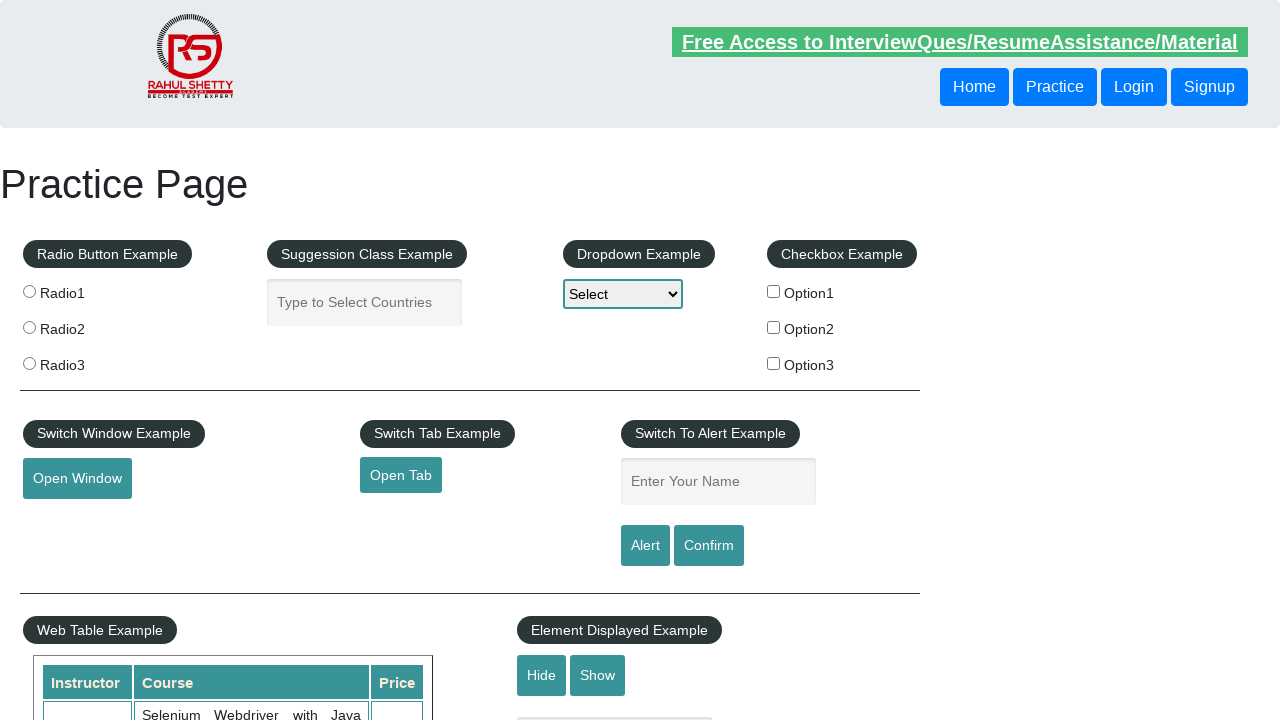

Selected 'Option1' from static dropdown menu using label on select#dropdown-class-example
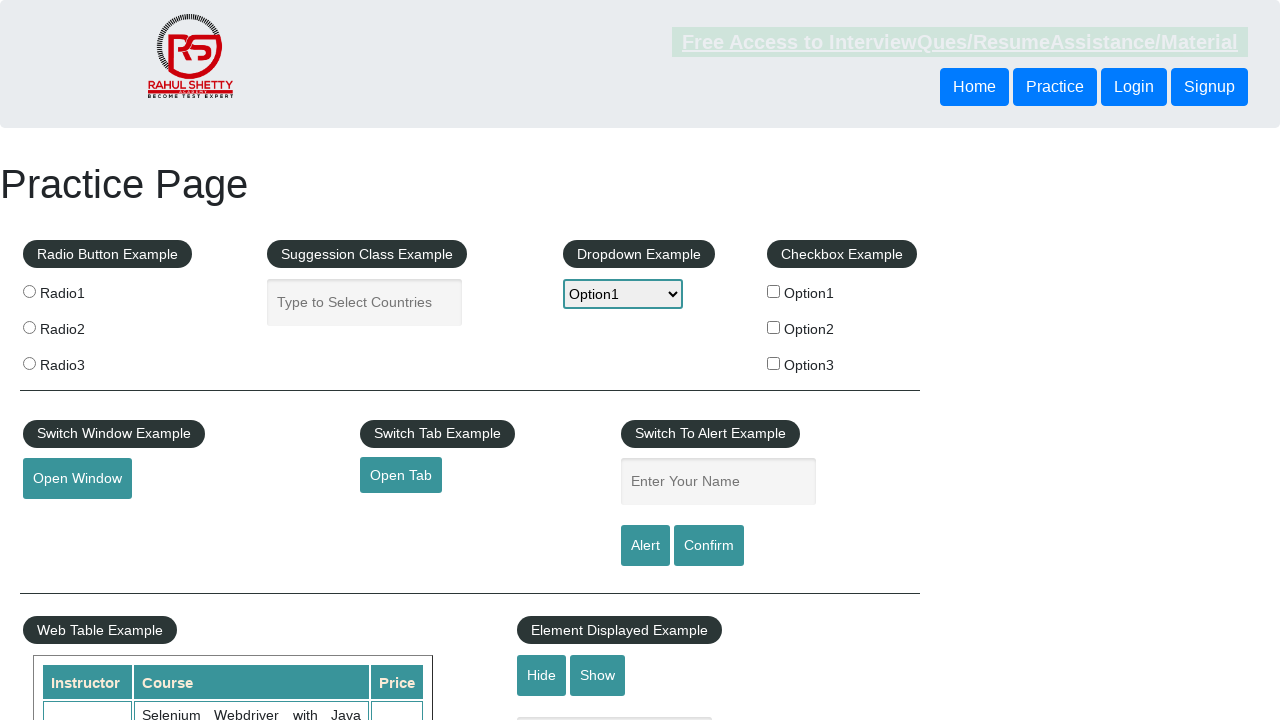

Waited 2000ms for dropdown selection to be applied
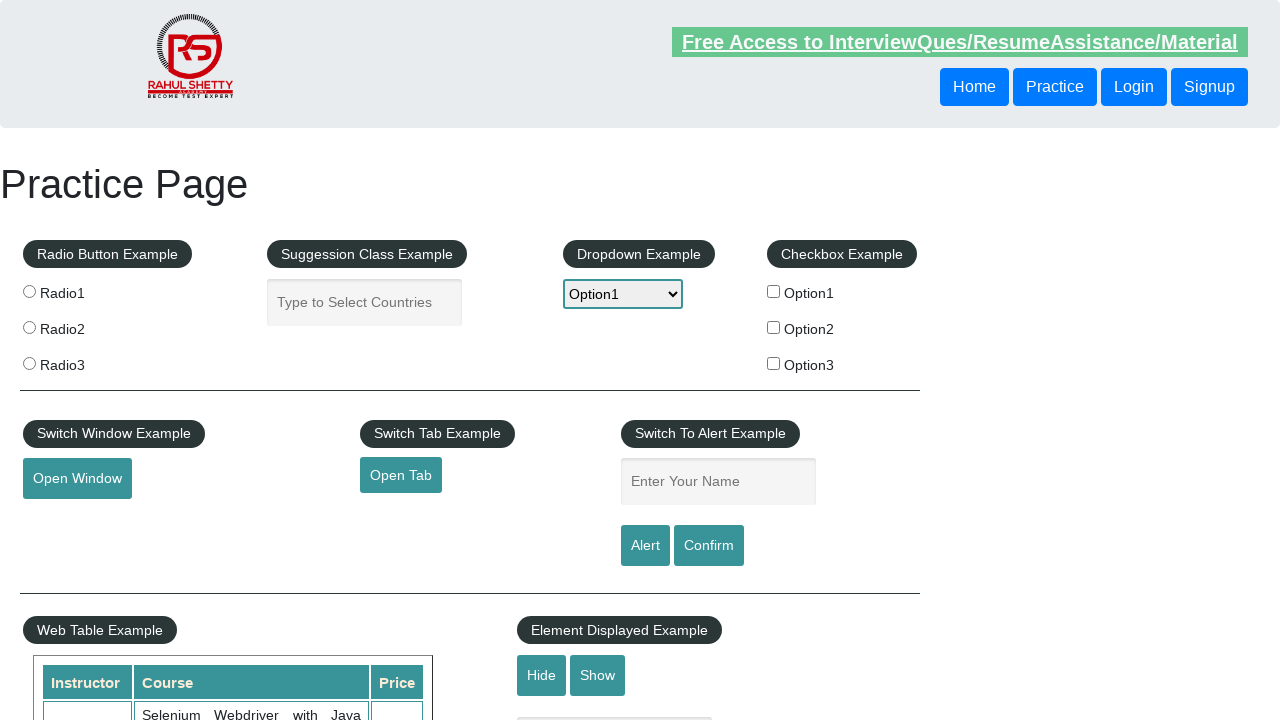

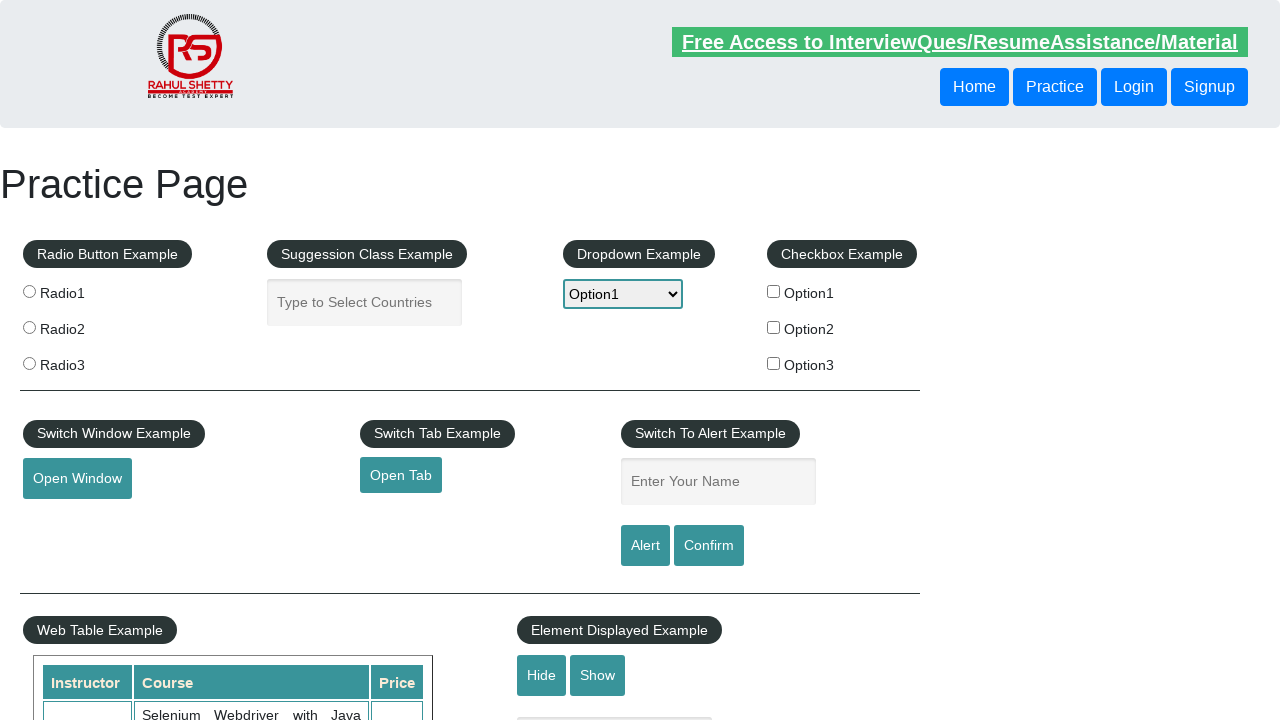